Tests the table search functionality by entering a search term and verifying that the filtered results are displayed correctly

Starting URL: https://www.lambdatest.com/selenium-playground/table-sort-search-demo

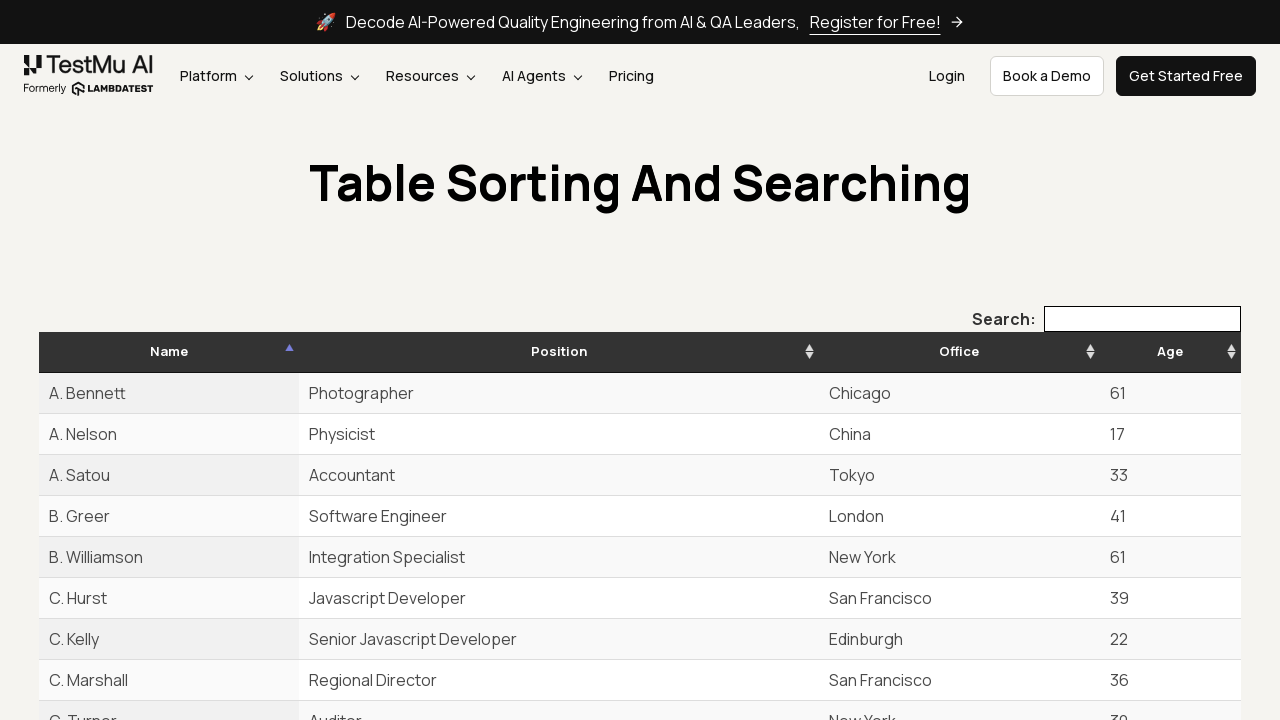

Filled search box with 'New York' on input[type='search']
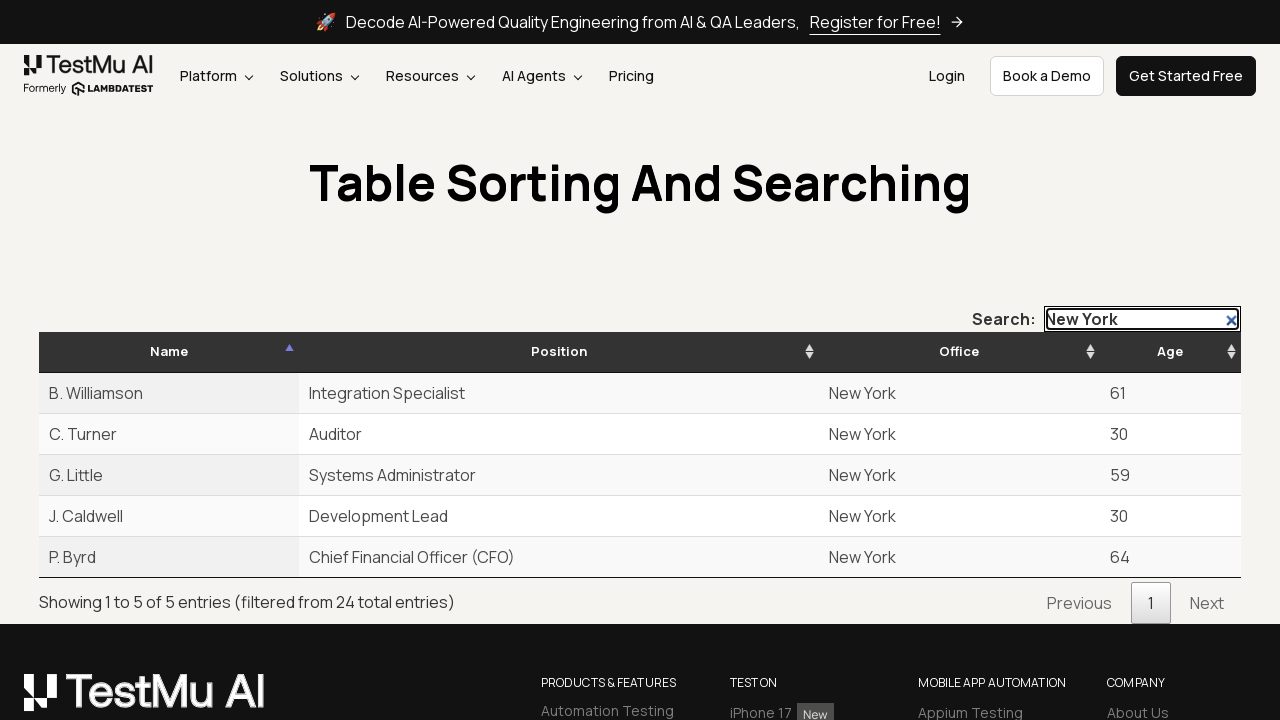

Table filtered and results displayed
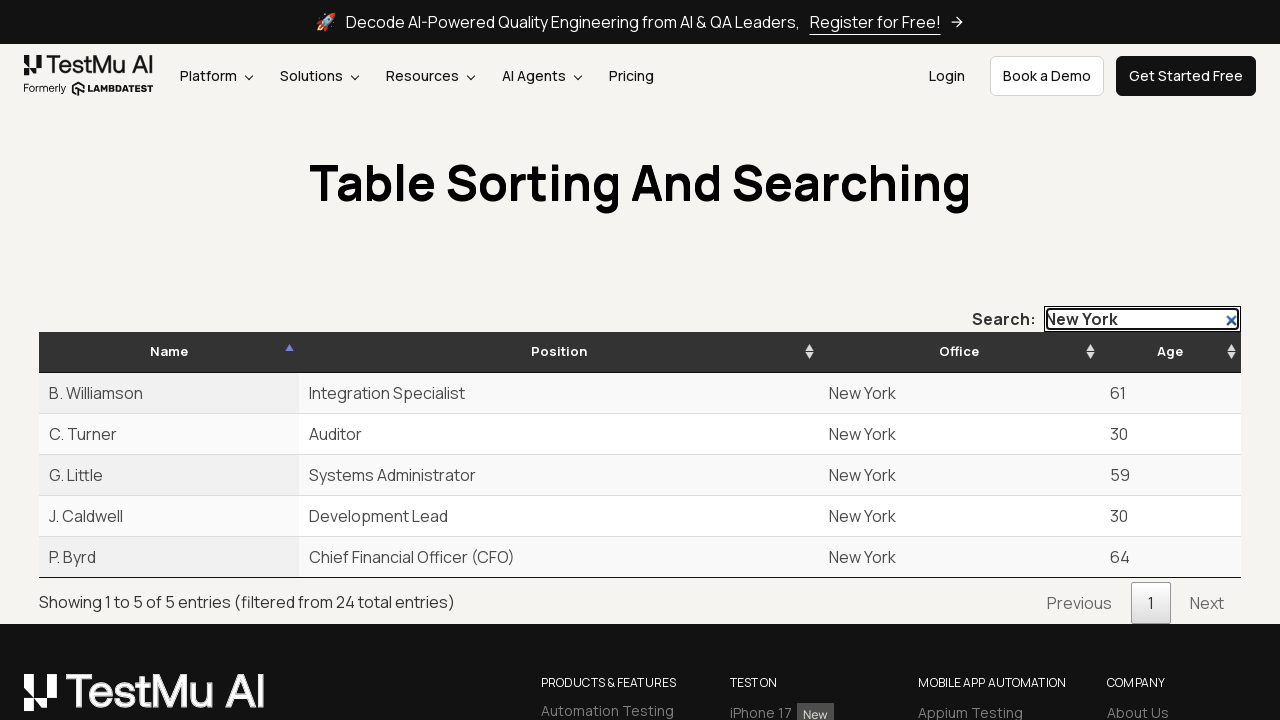

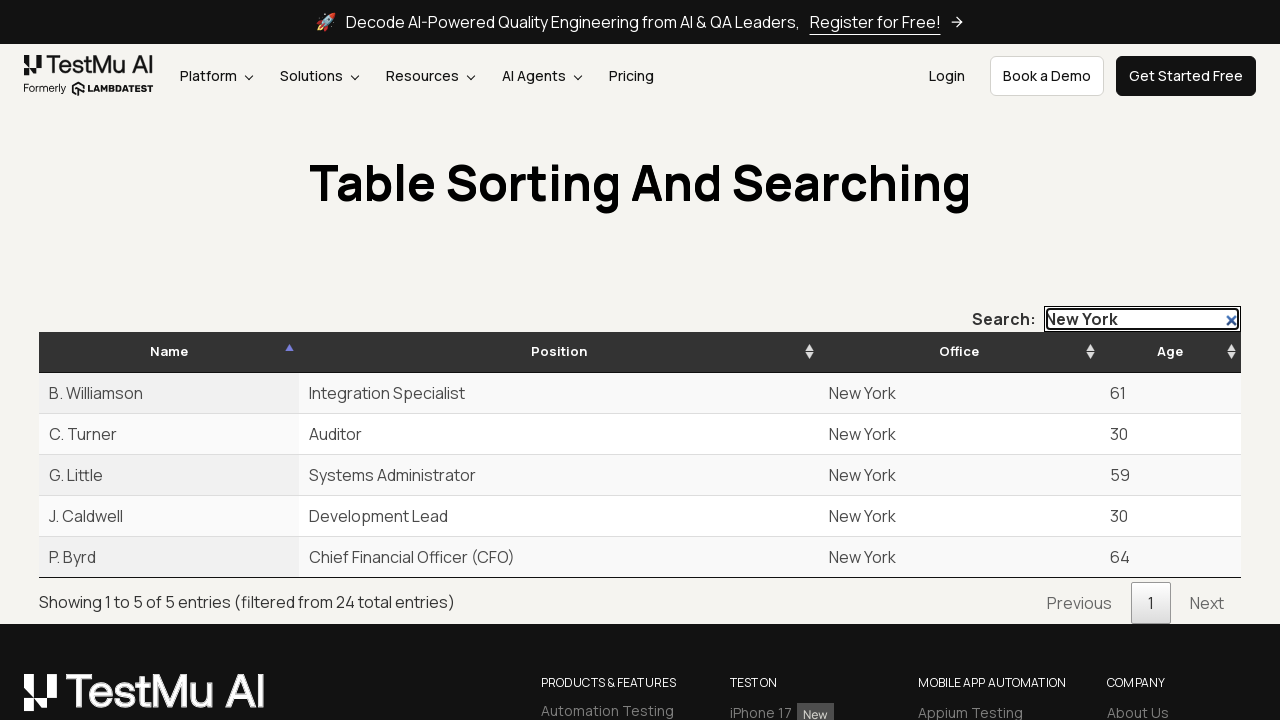